Navigates to Jumia Kenya's laptop catalog, waits for product listings to load, and paginates through multiple pages of search results.

Starting URL: https://www.jumia.co.ke/catalog/?q=laptop&page=1

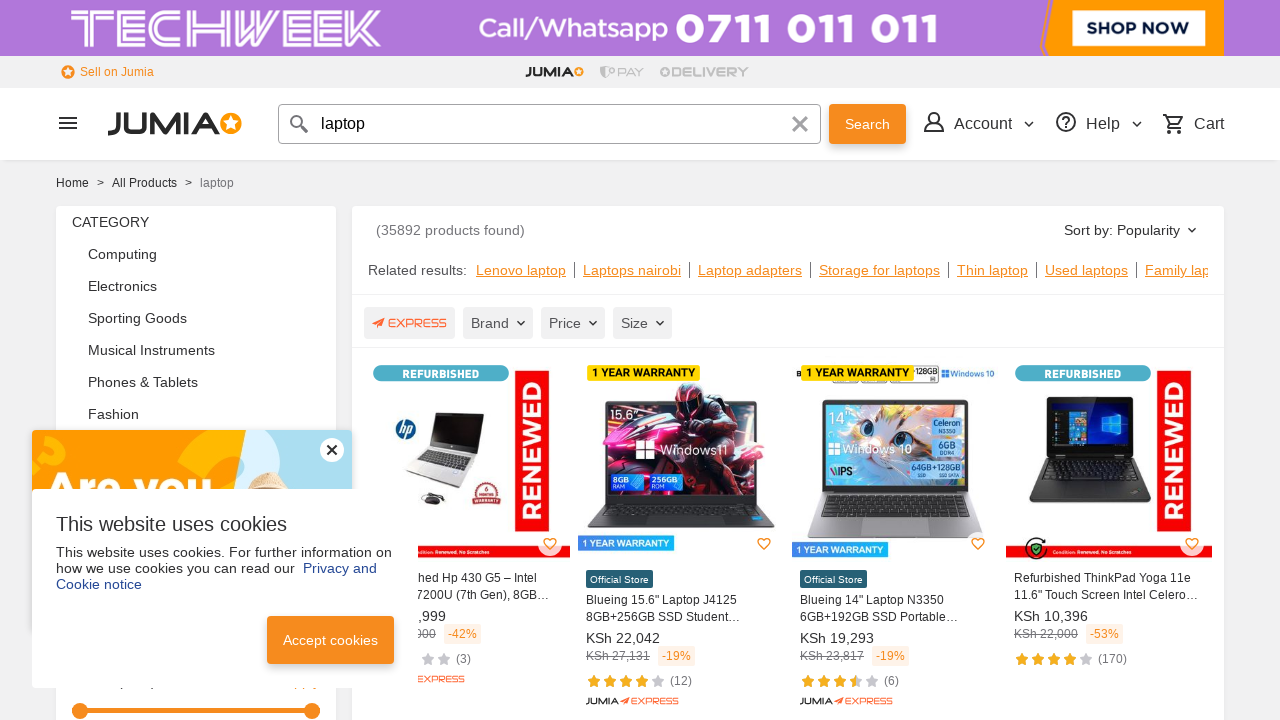

Waited for product listings to load on page 1
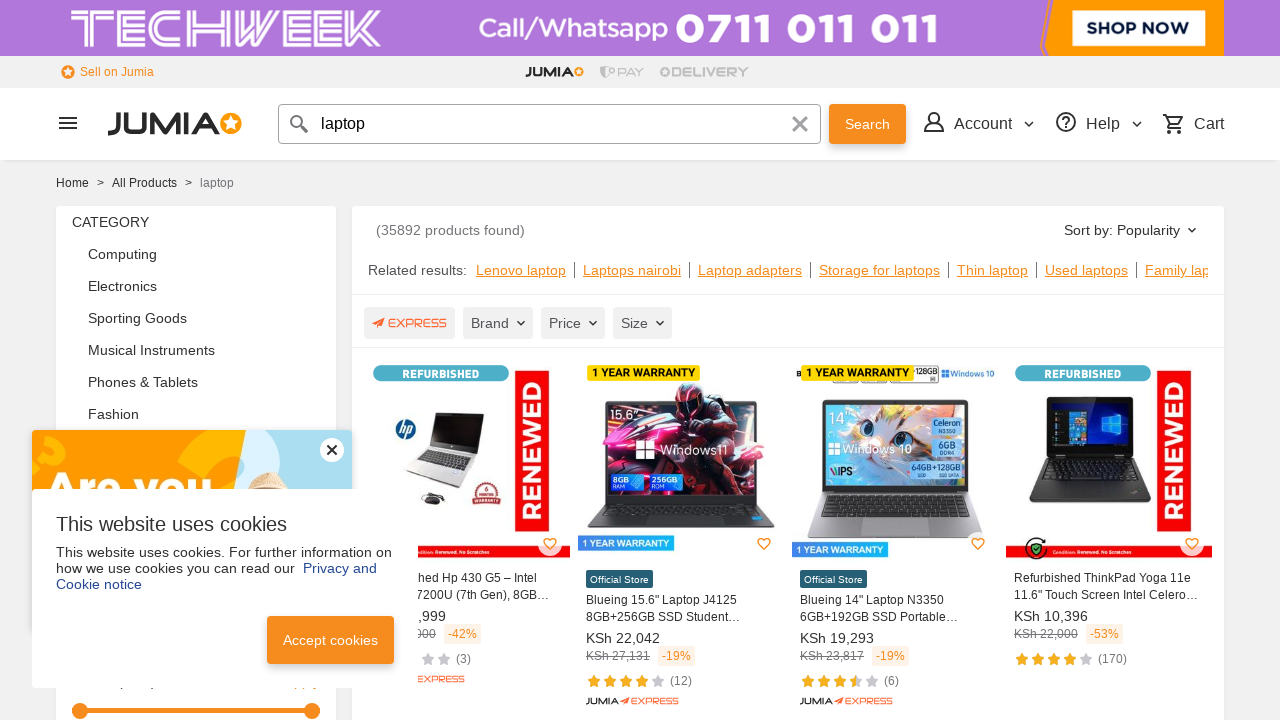

Verified product name elements are visible
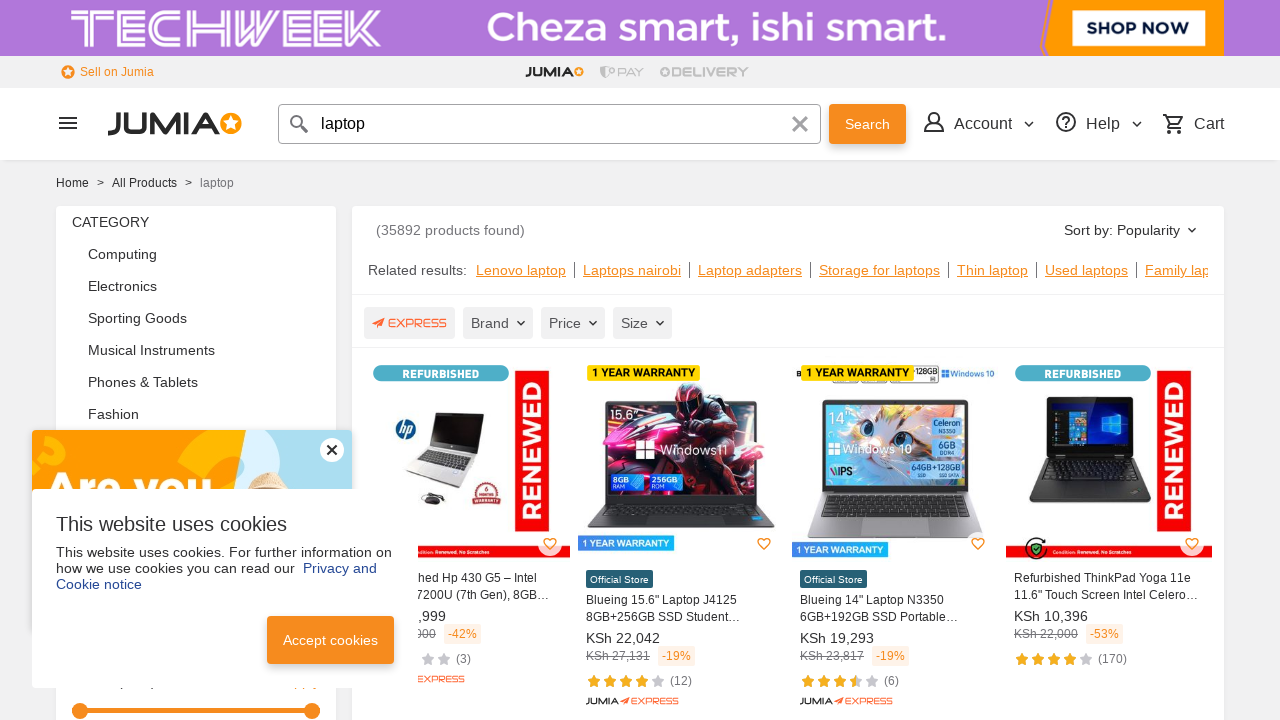

Verified product price elements are visible
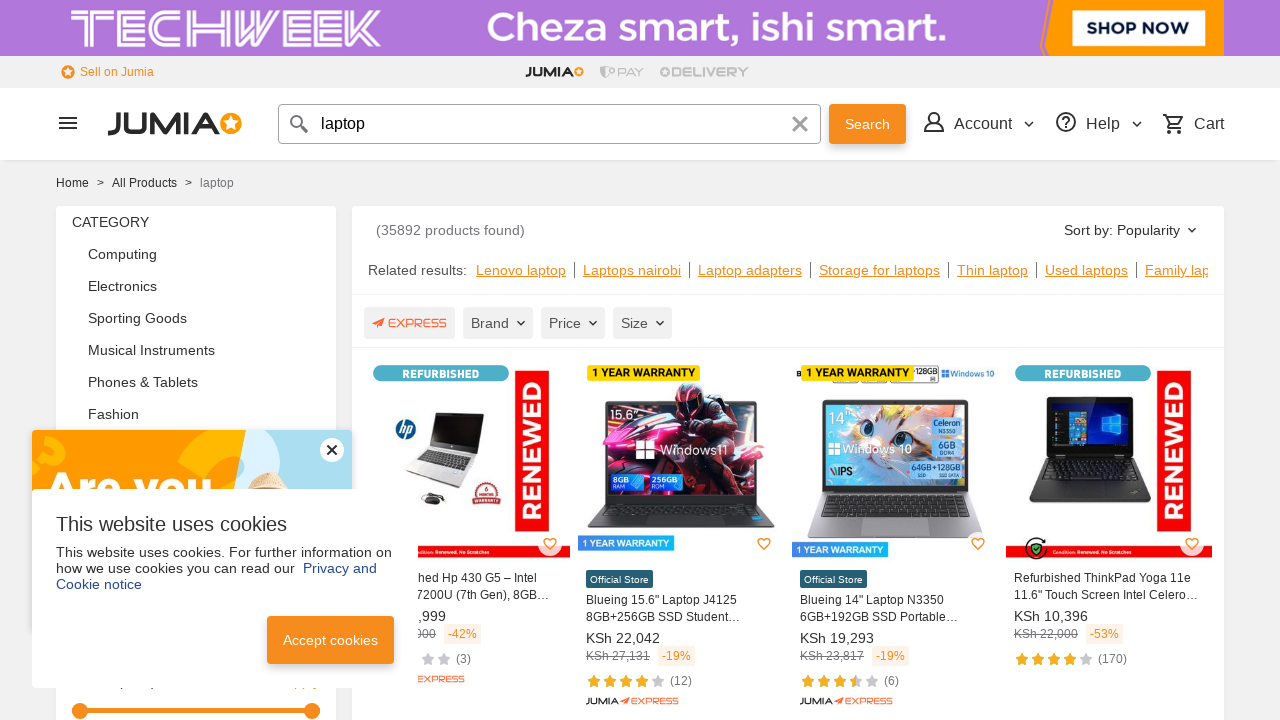

Navigated to page 2 of laptop catalog
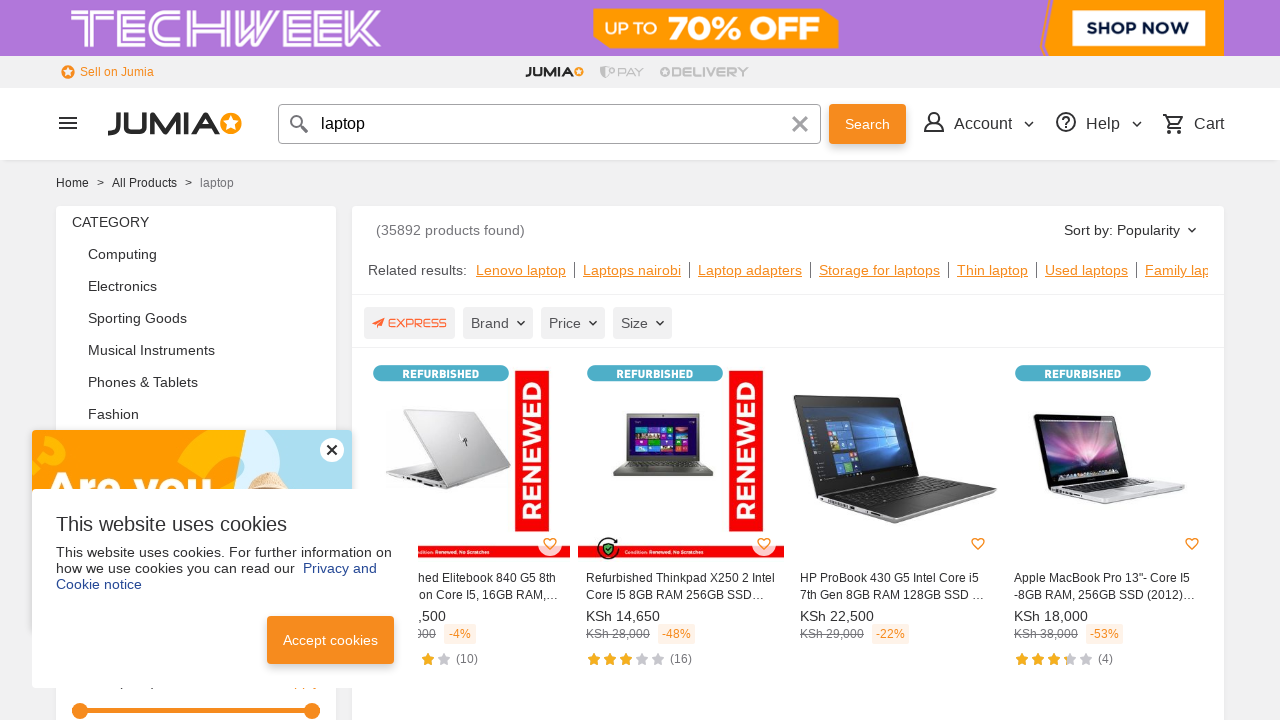

Waited for product listings to load on page 2
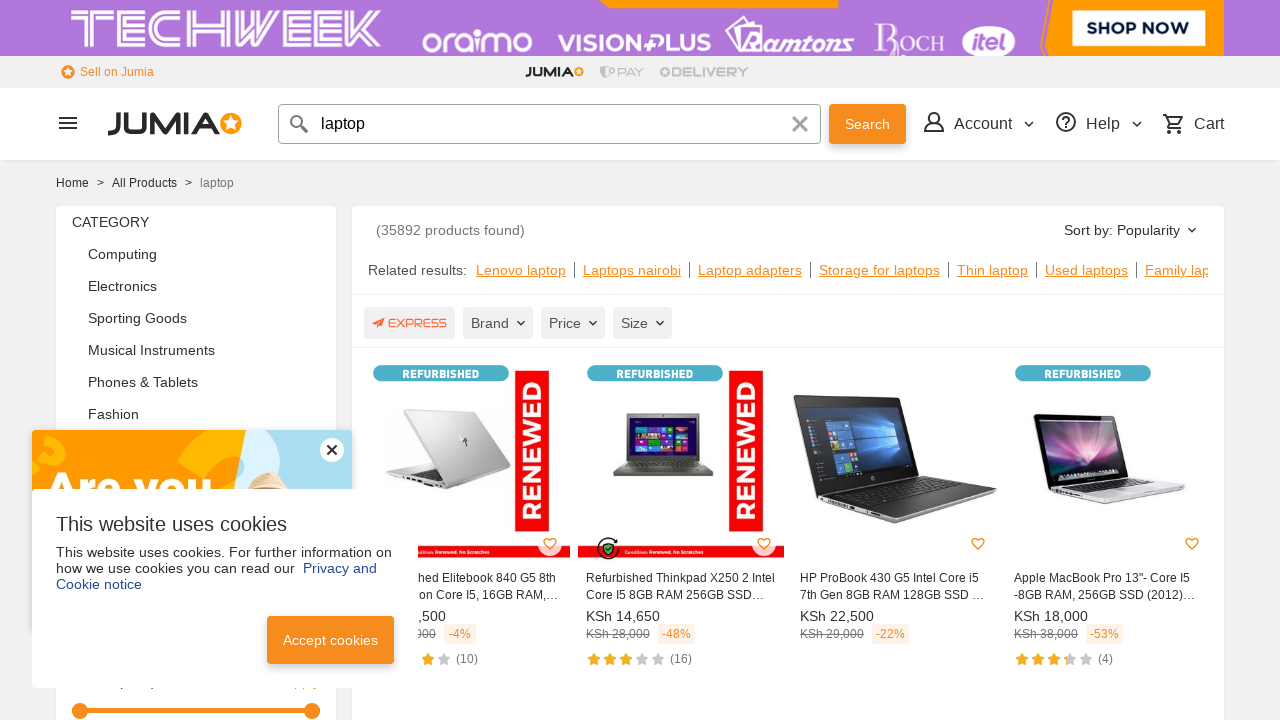

Navigated to page 3 of laptop catalog
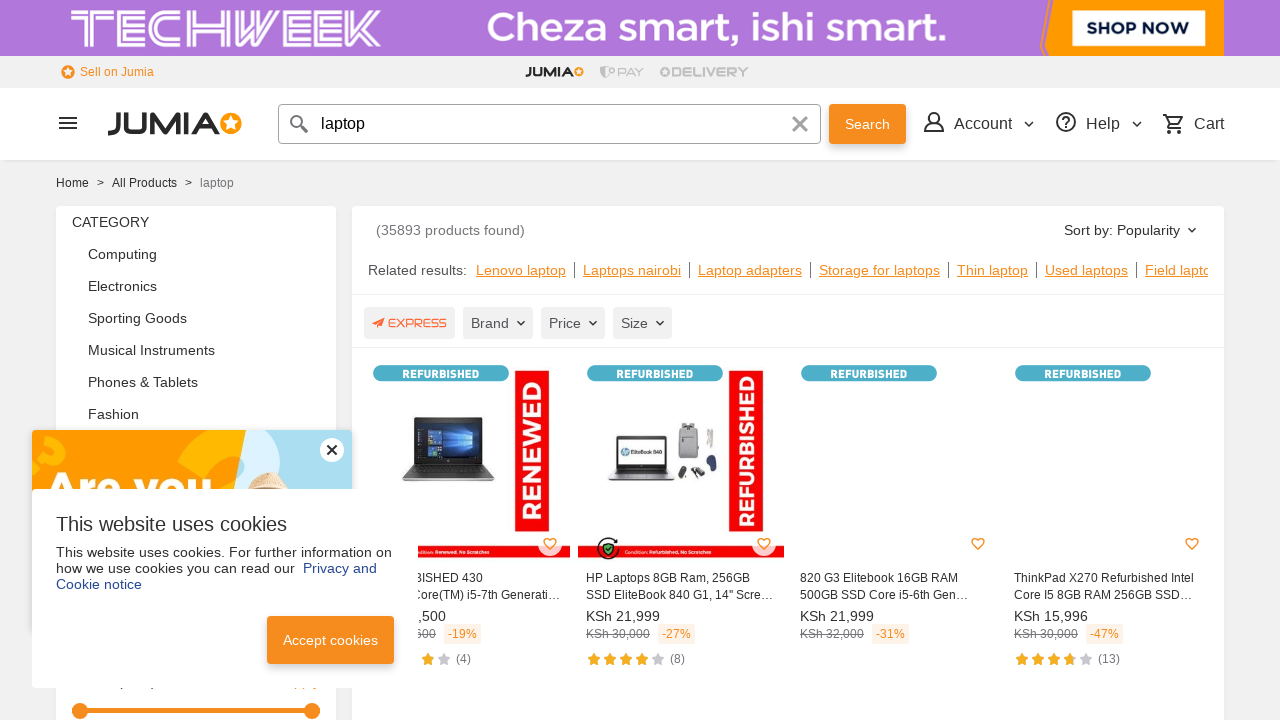

Waited for product listings to load on page 3
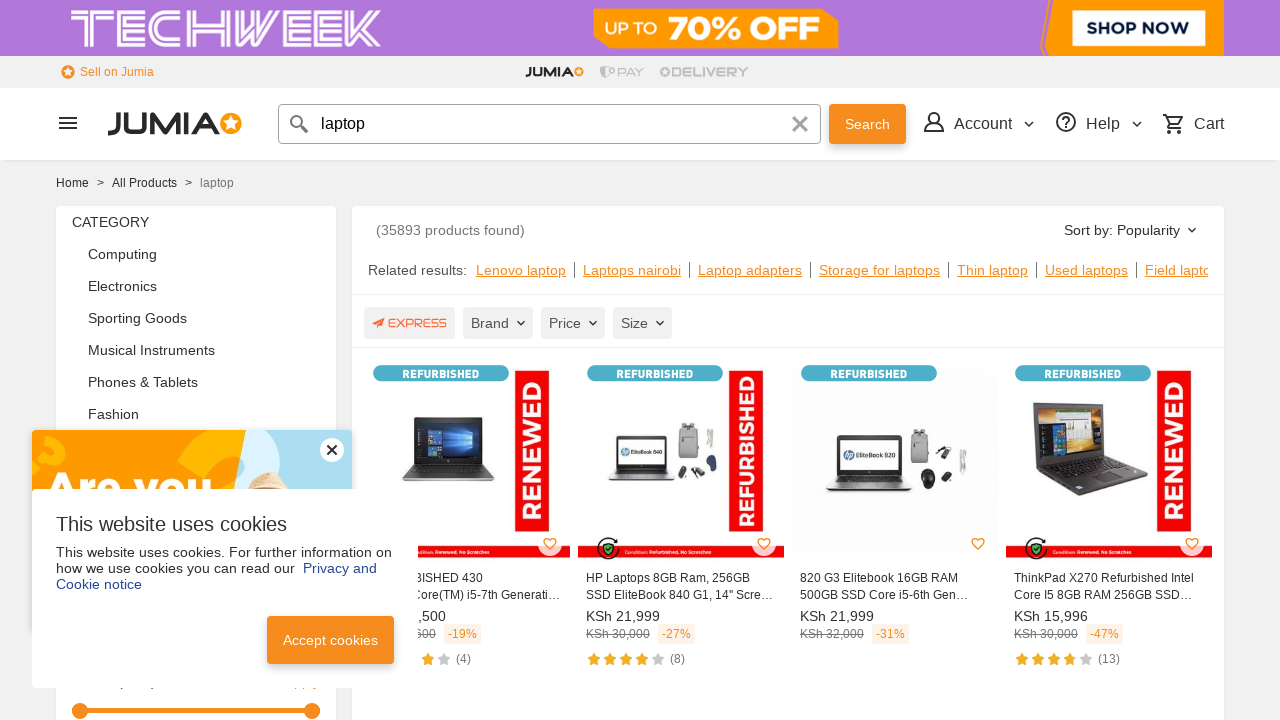

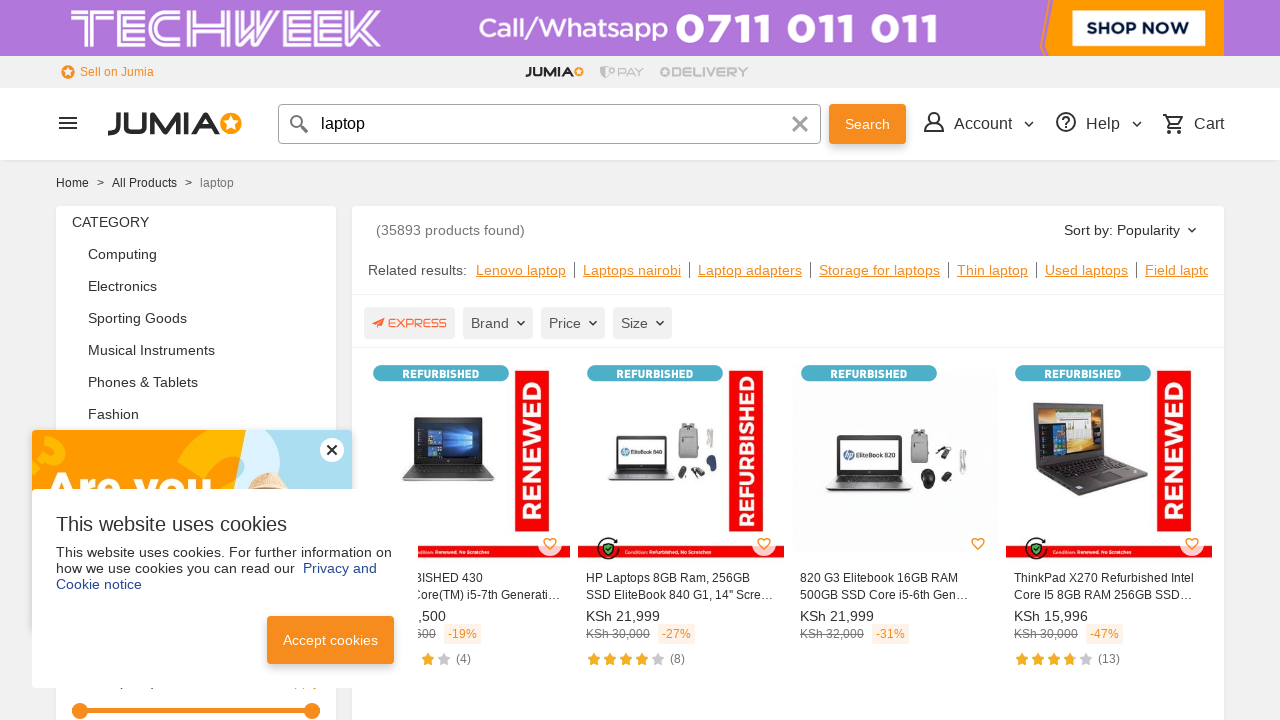